Tests scrolling functionality on a page and within a table element, then verifies that values in the table sum correctly to match the displayed total

Starting URL: https://rahulshettyacademy.com/AutomationPractice/

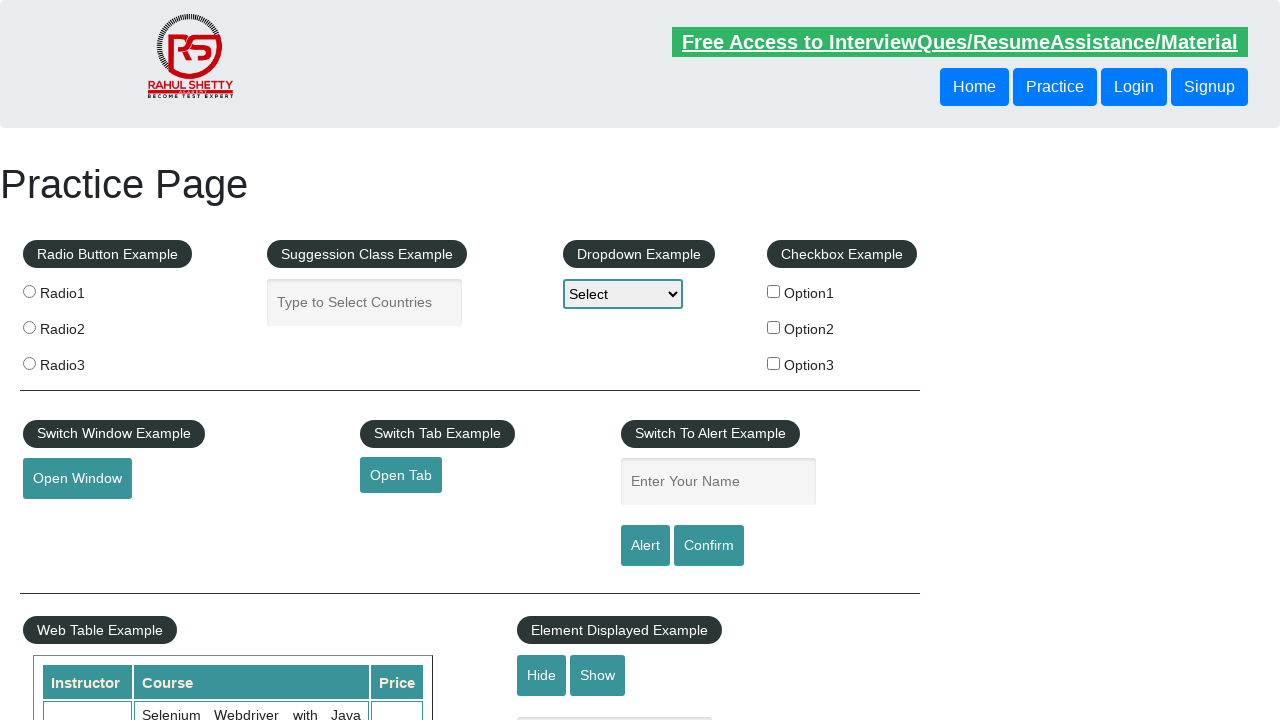

Scrolled main window down by 500 pixels
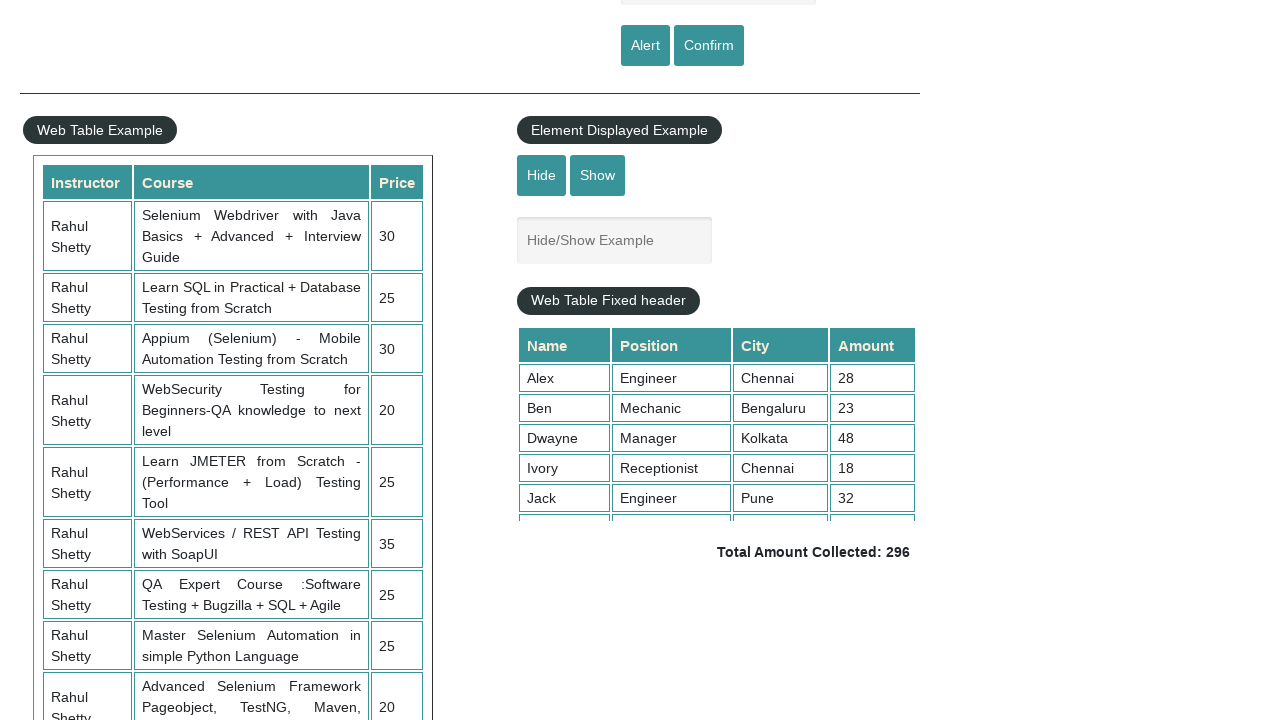

Waited 3 seconds for scroll to complete
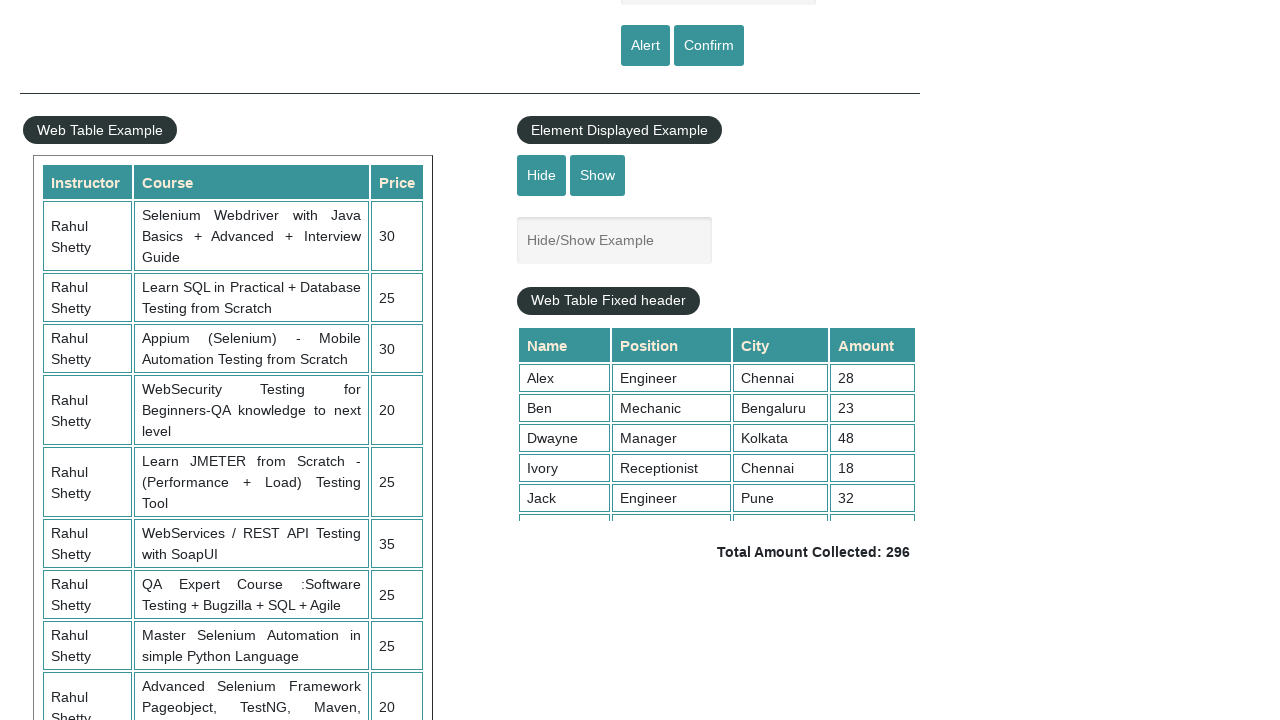

Scrolled within tableFixHead element by 5000 pixels
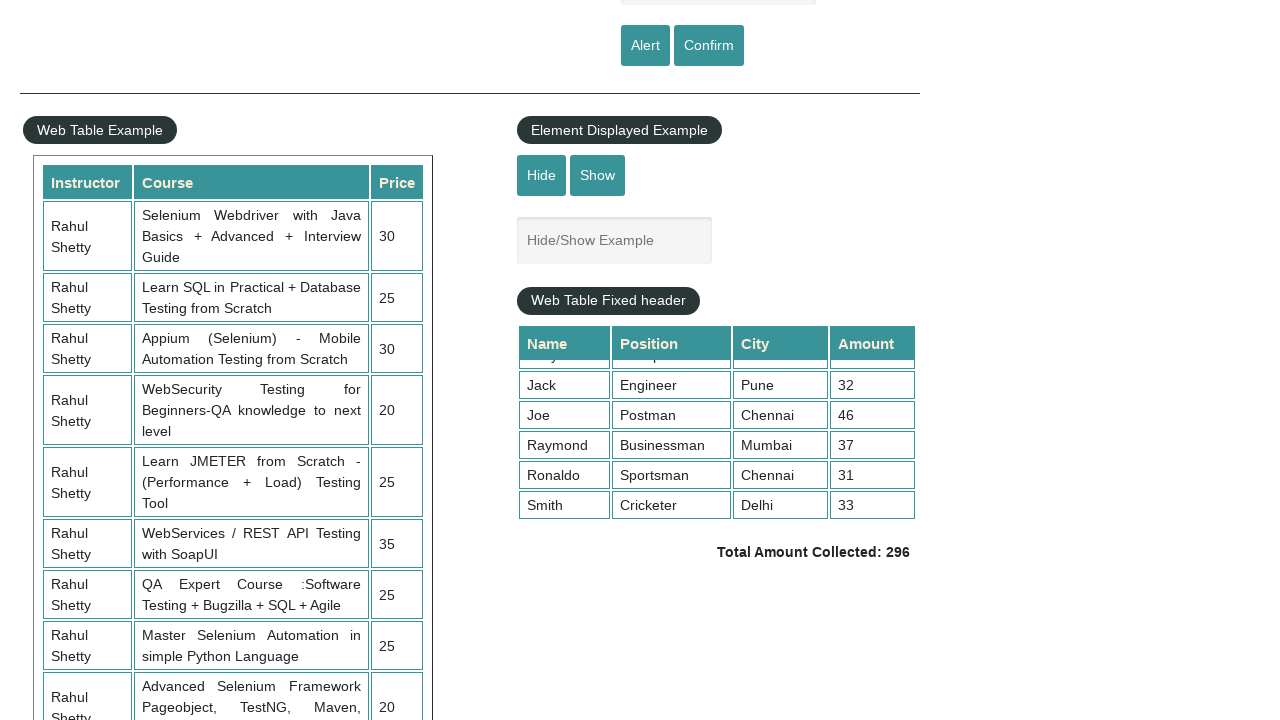

Retrieved all values from 4th column of table
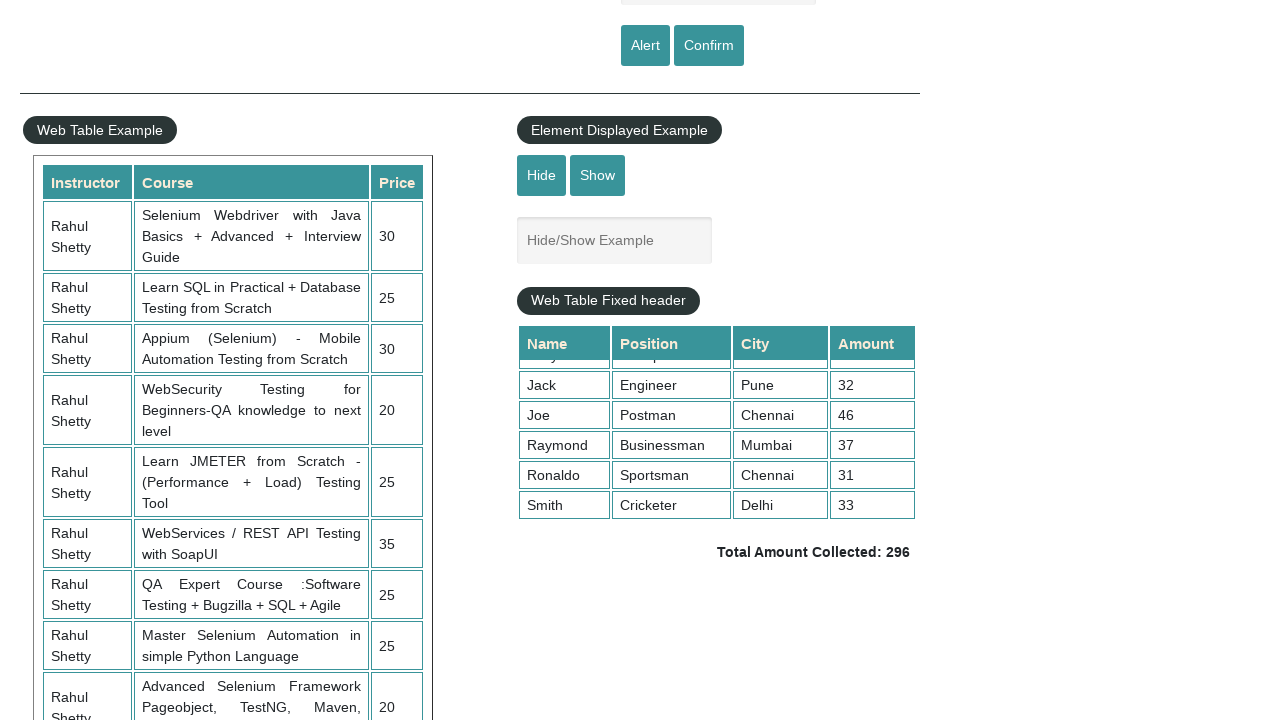

Calculated sum of table values: 296
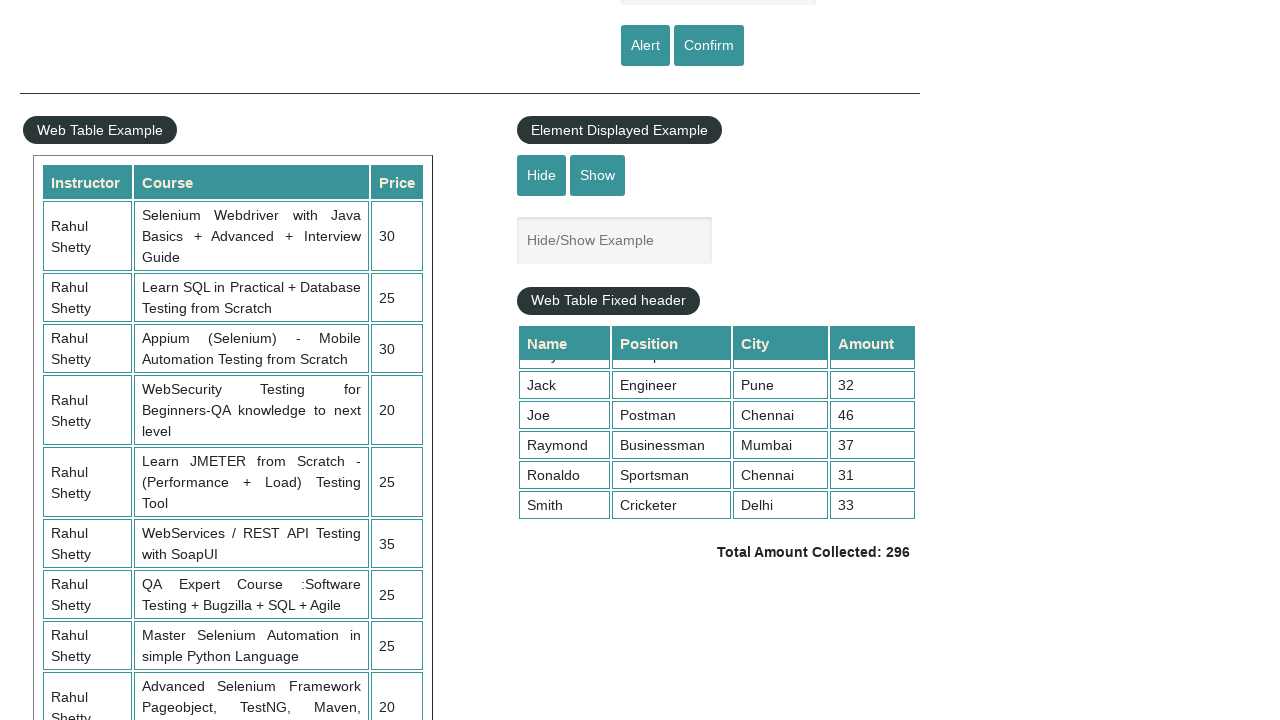

Retrieved displayed total amount text
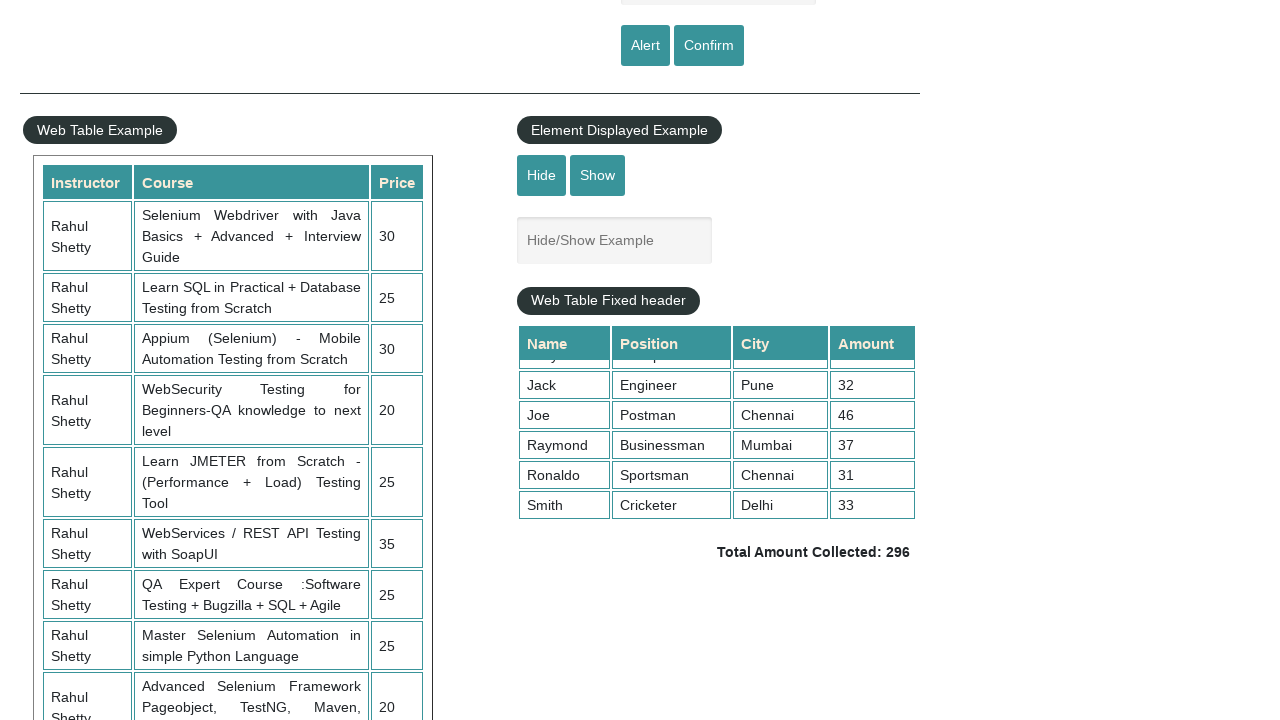

Parsed displayed total: 296
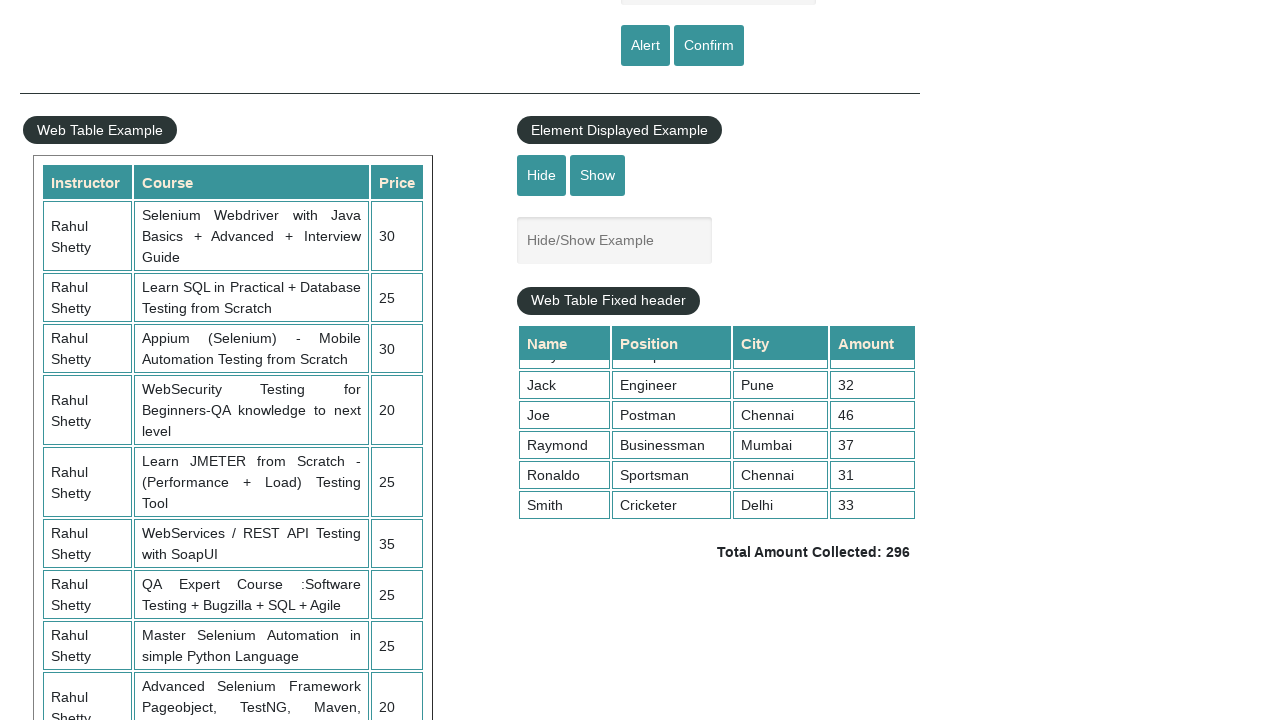

Verified sum (296) matches displayed total (296)
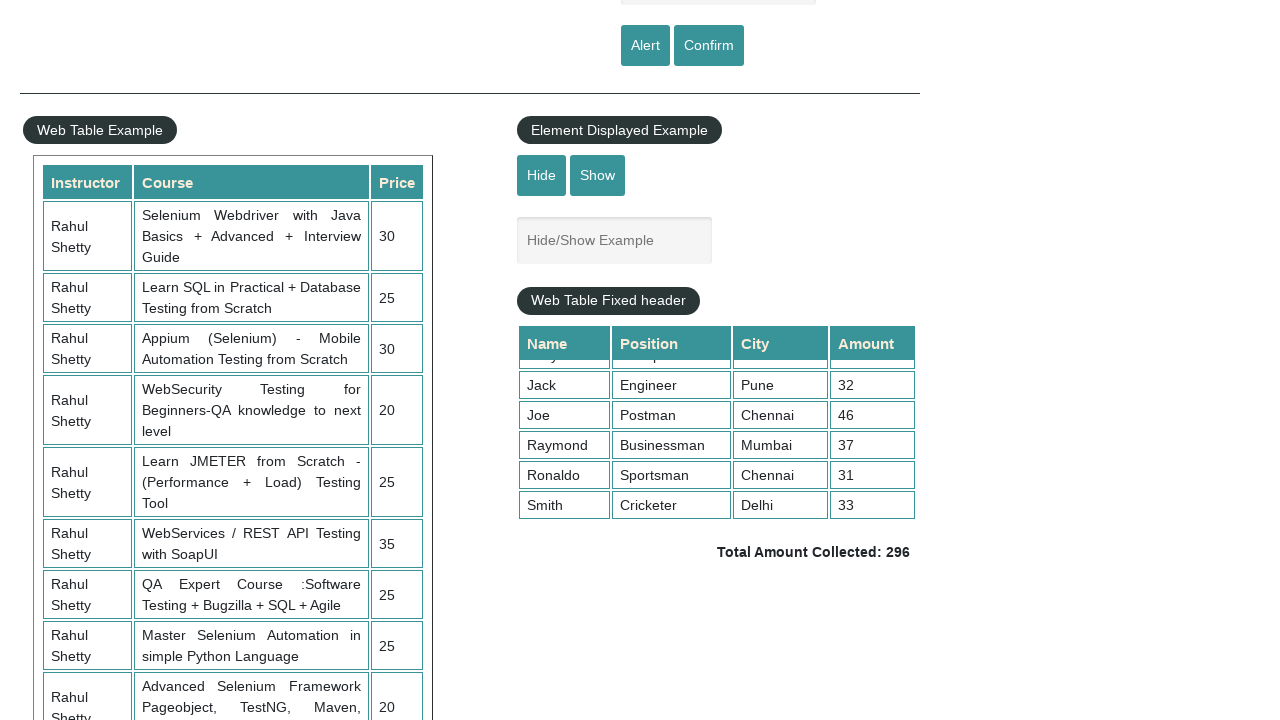

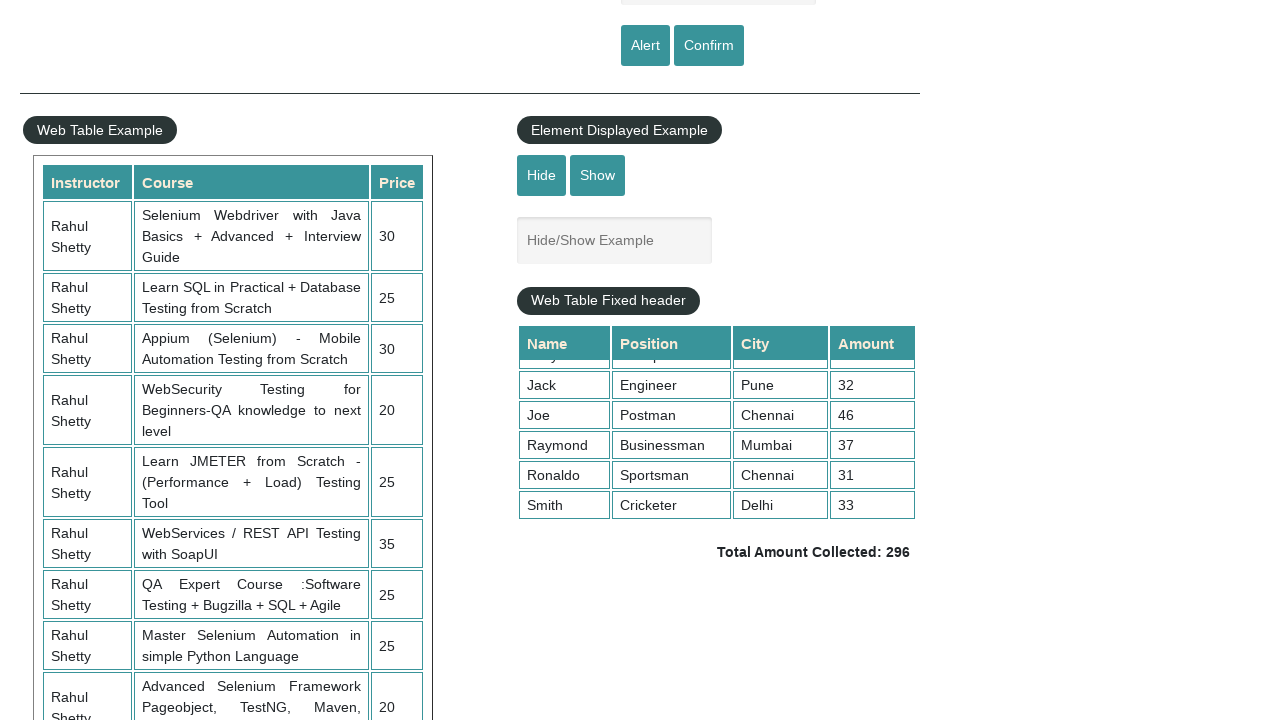